Automates filling out a multi-question survey form with random selections for single-choice and multiple-choice questions, then submits the form

Starting URL: https://www.wjx.cn/vm/mx3DeJU.aspx

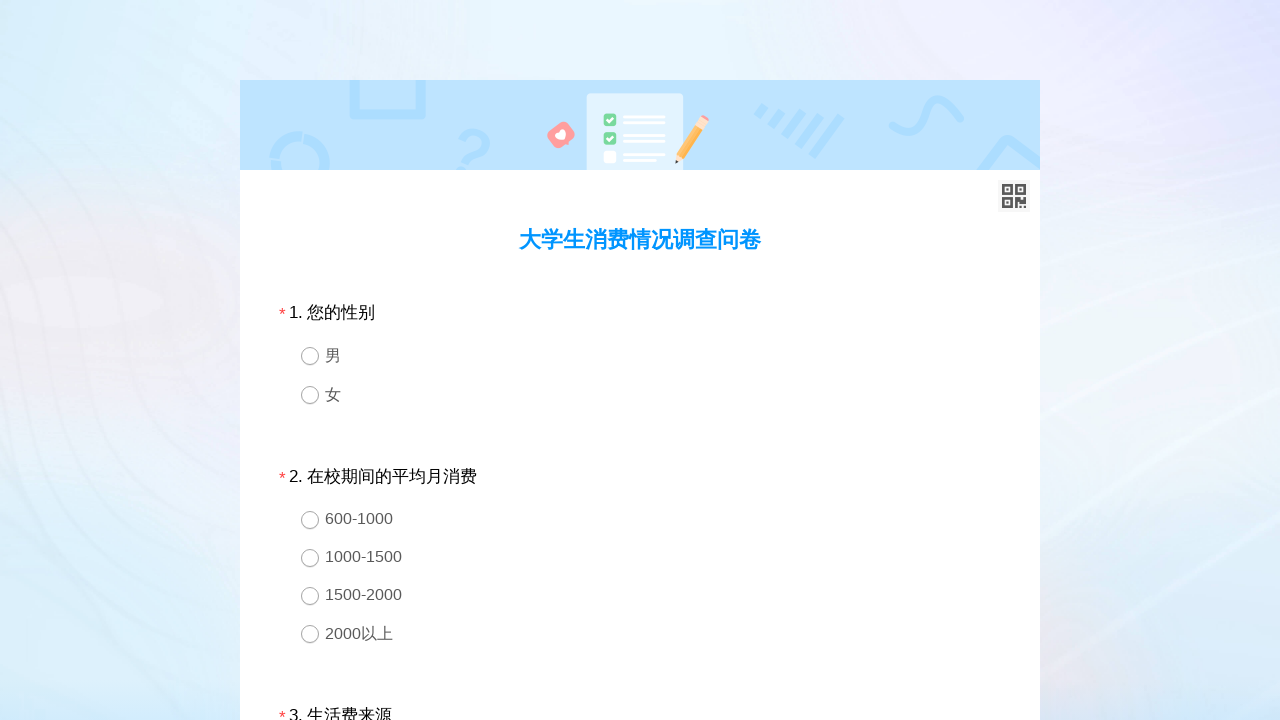

Selected random gender option for Question 1 at (658, 394) on //*[@id="div1"]/div[2]/div[2]/div
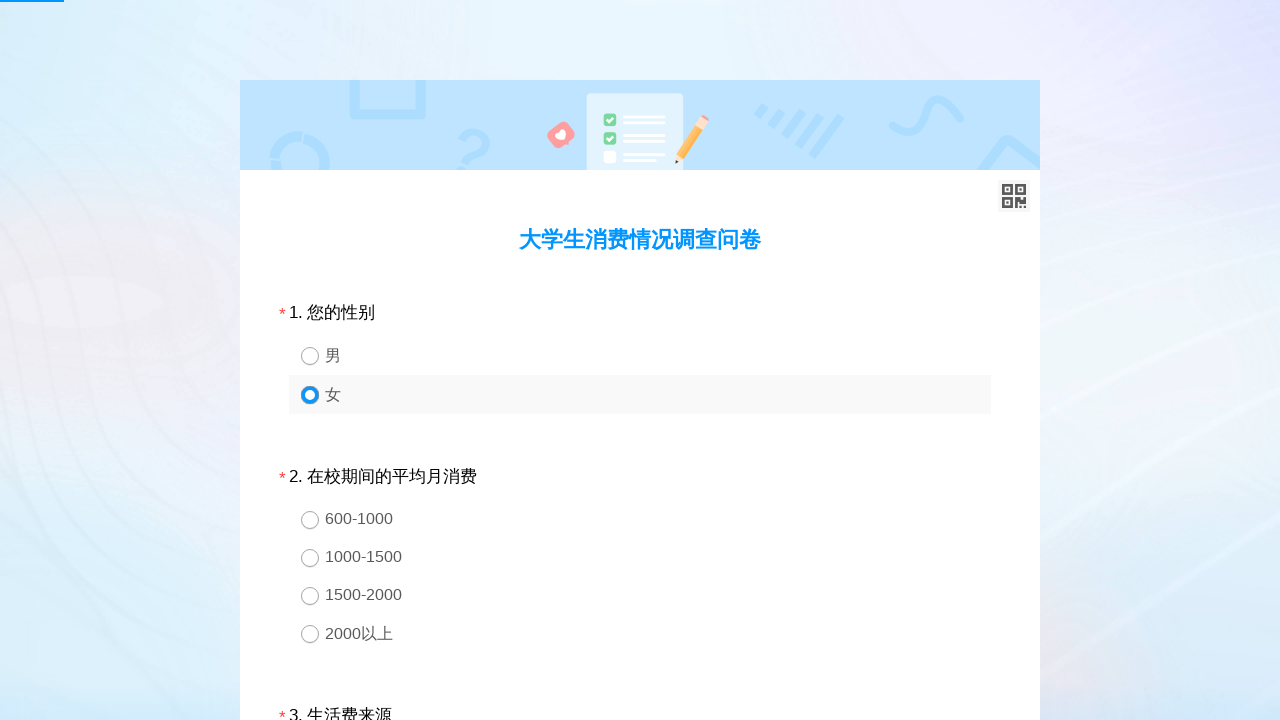

Question 2 selection failed, continuing on //*[@id="div2"]/div[2]/div[3]/div
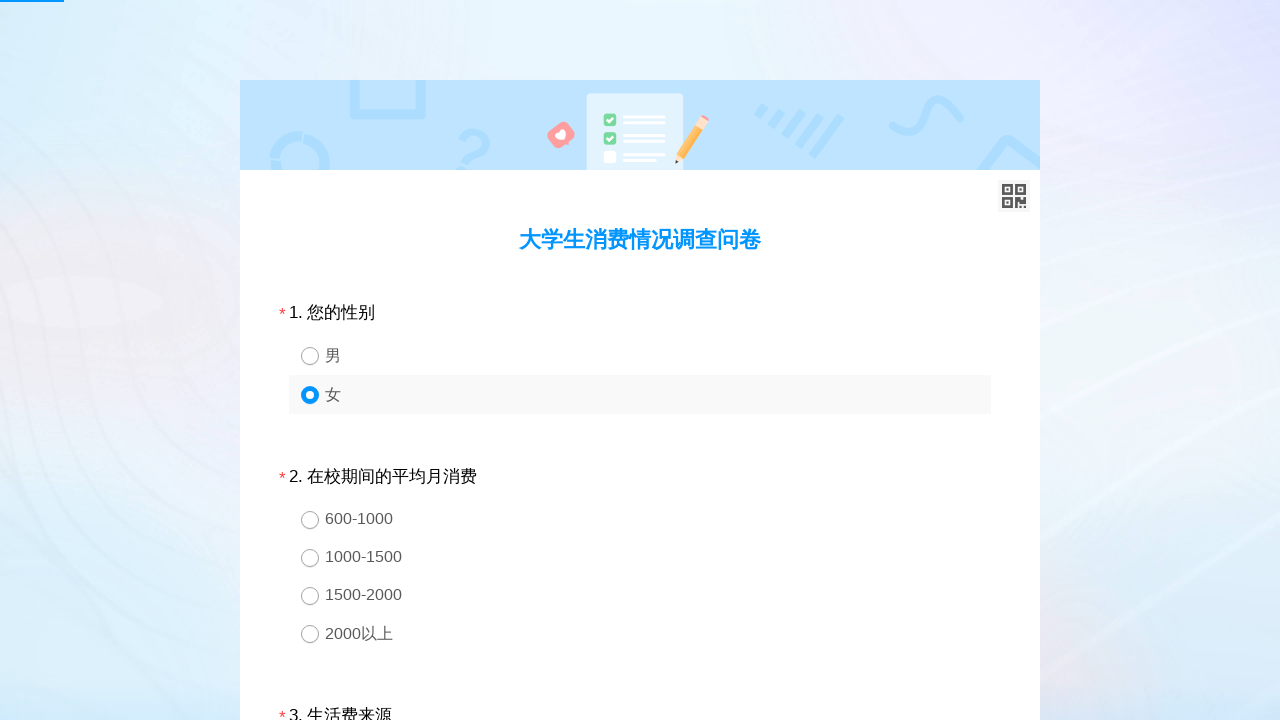

Selected random option for Question 3 at (658, 594) on //*[@id="div3"]/div[2]/div[3]/div
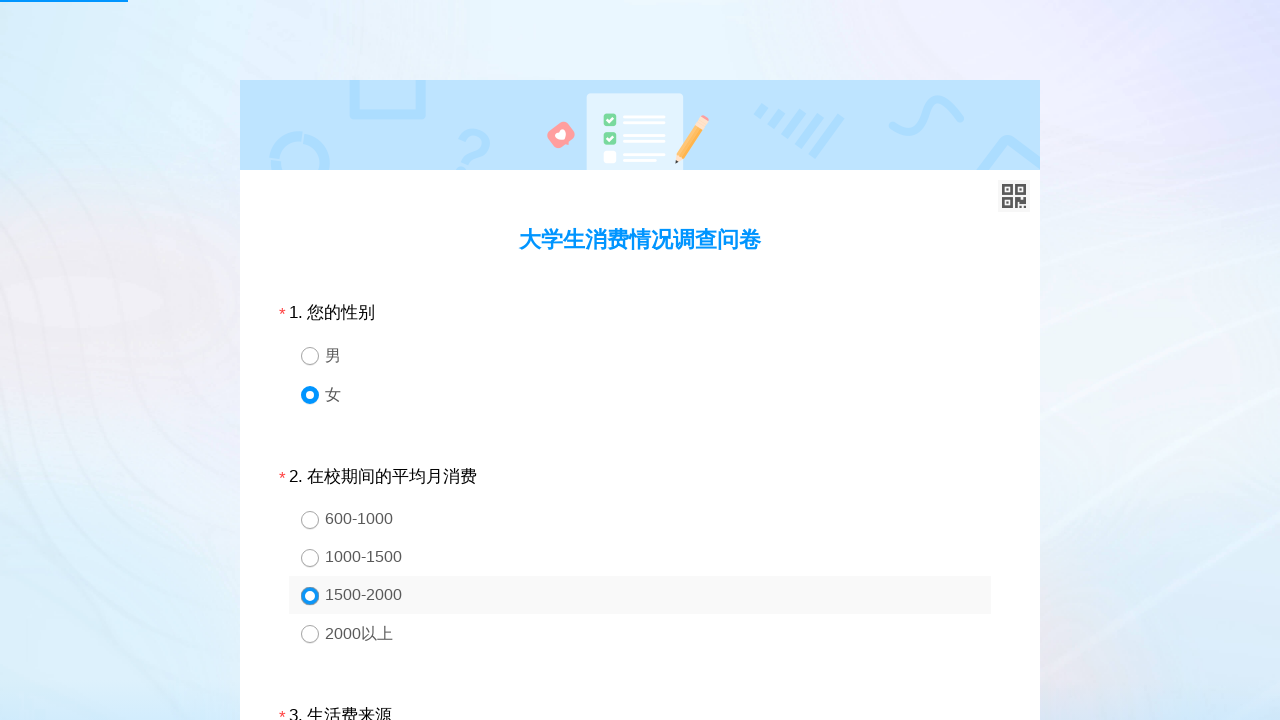

Selected random option for Question 4 at (658, 360) on //*[@id="div4"]/div[2]/div[3]/div
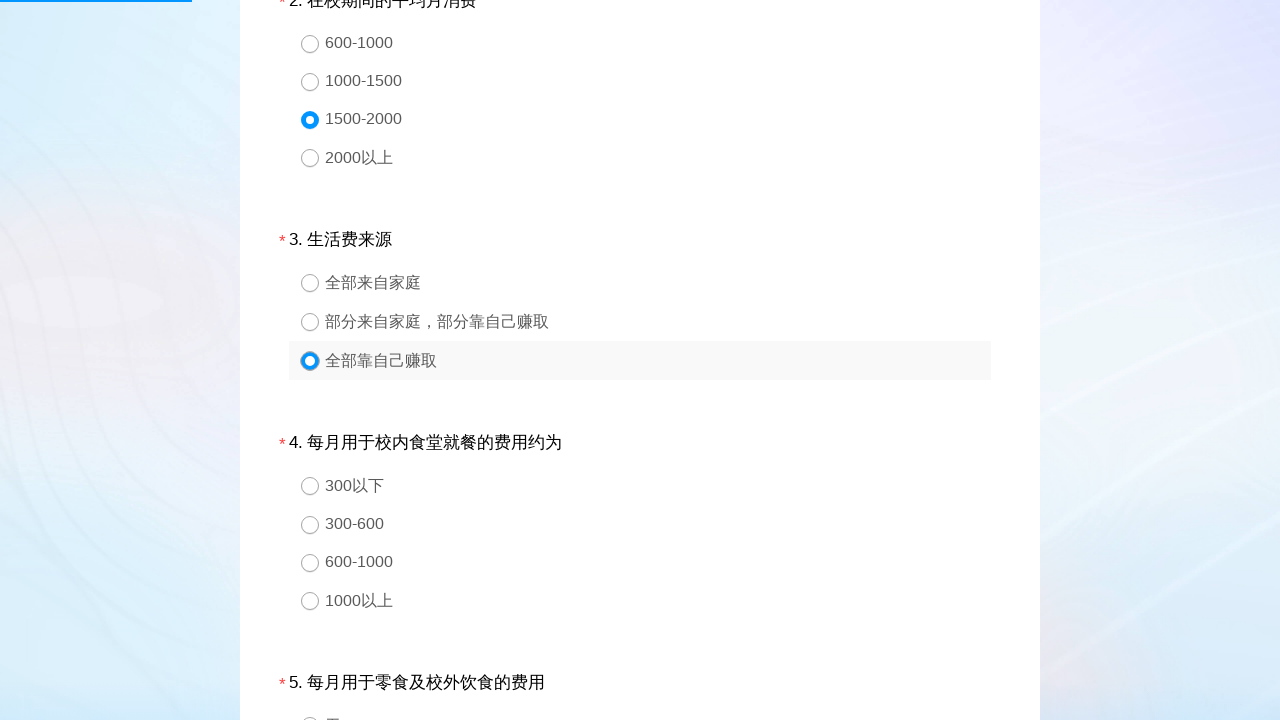

Selected random option for Question 5 at (658, 600) on //*[@id="div5"]/div[2]/div[4]/div
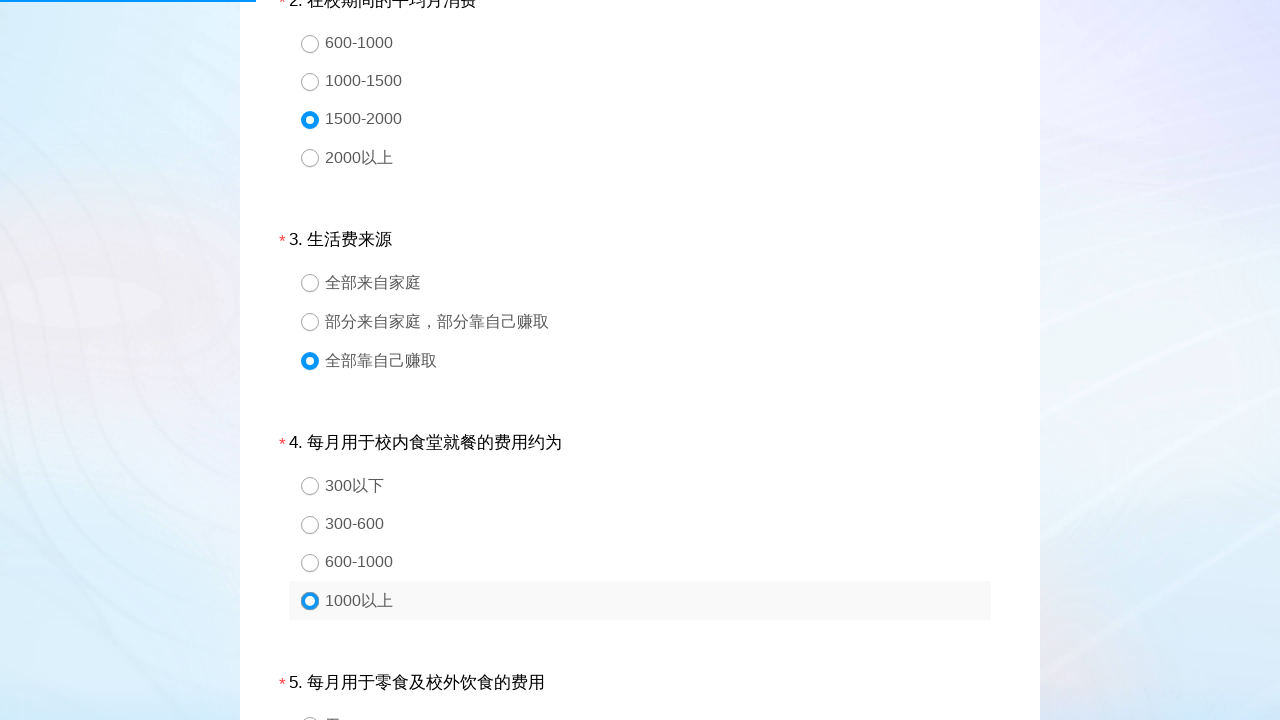

Selected random option for Question 6 at (658, 360) on //*[@id="div6"]/div[2]/div[3]/div
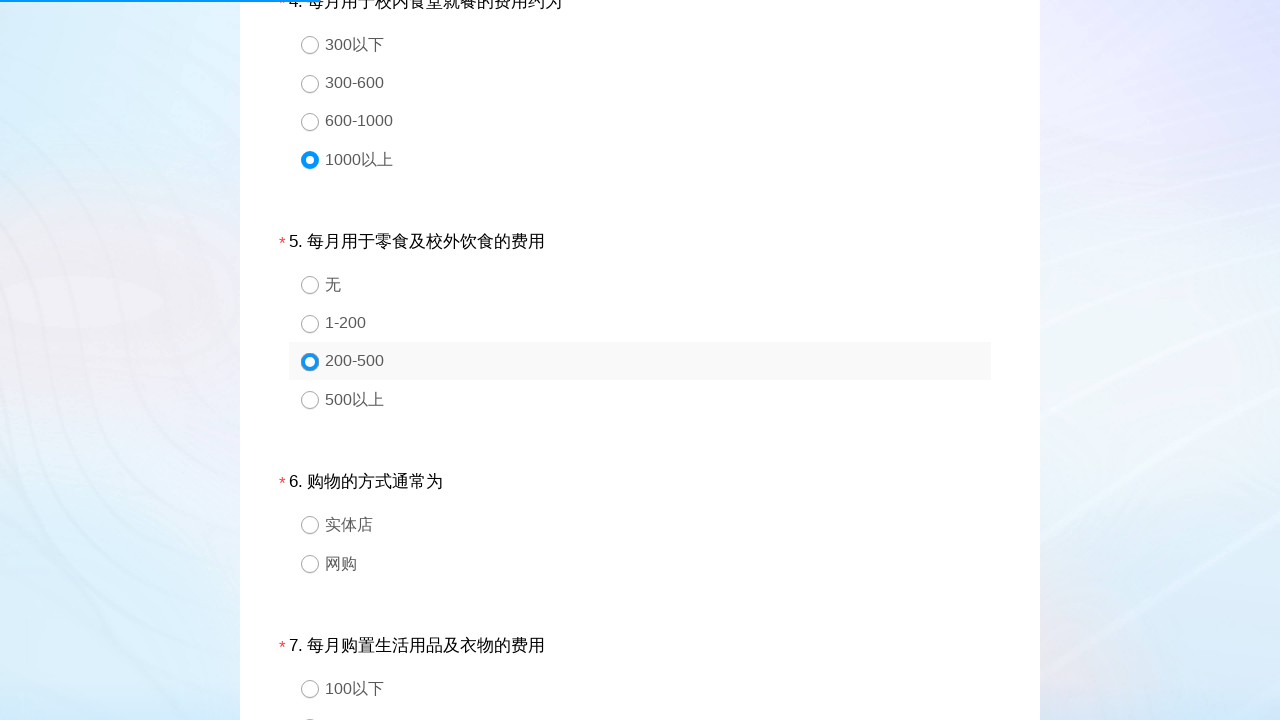

Selected random option for Question 7 at (658, 524) on //*[@id="div7"]/div[2]/div[1]/div
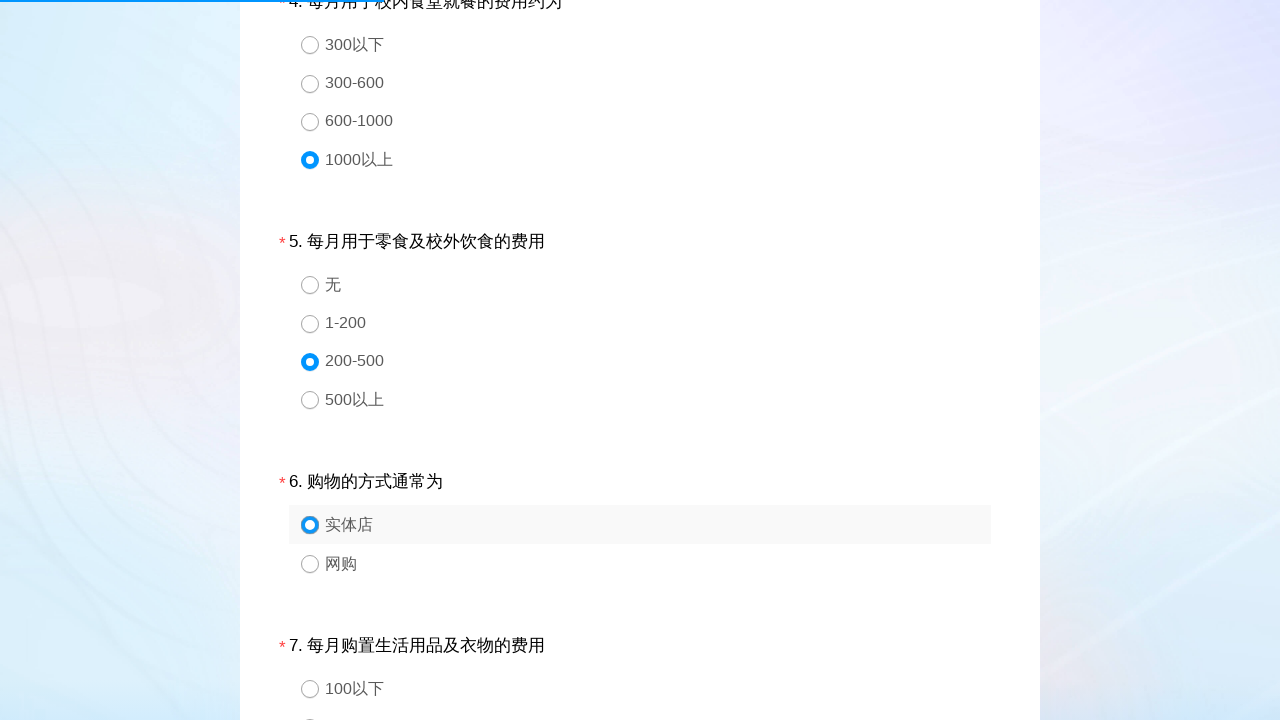

Selected random option for Question 8 at (658, 360) on //*[@id="div8"]/div[2]/div[4]/div
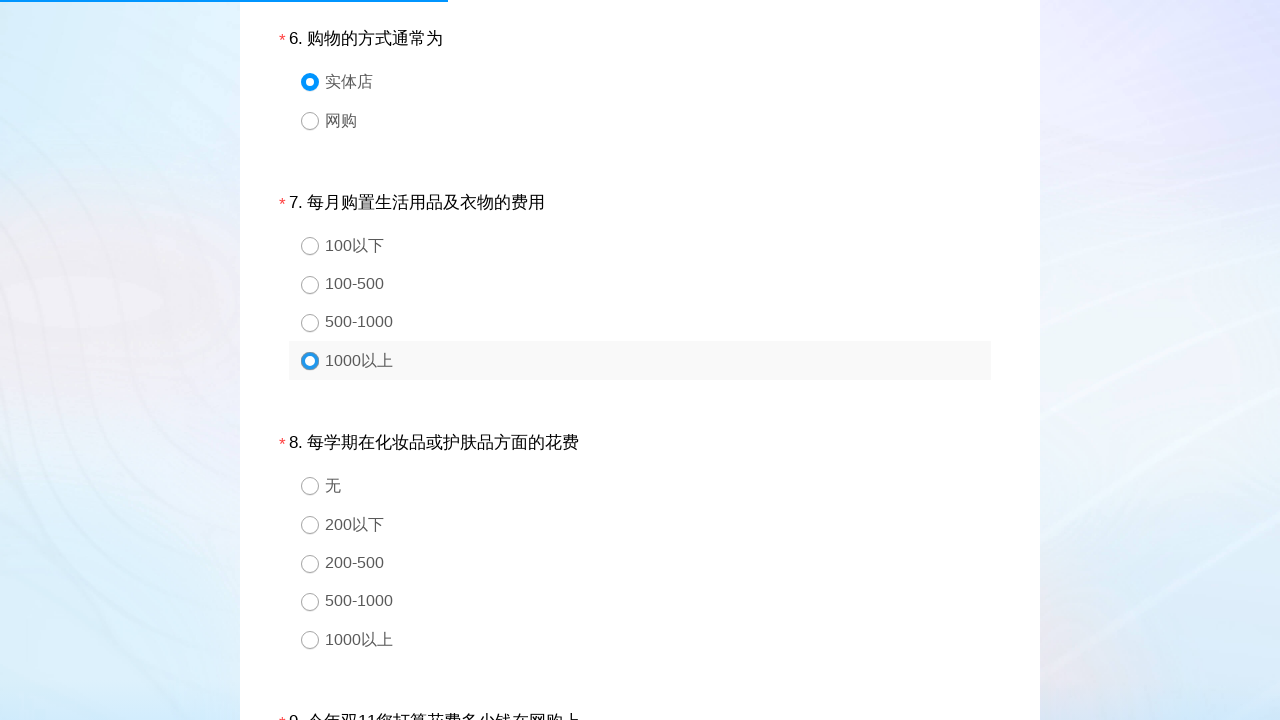

Selected random option for Question 9 at (658, 600) on //*[@id="div9"]/div[2]/div[4]/div
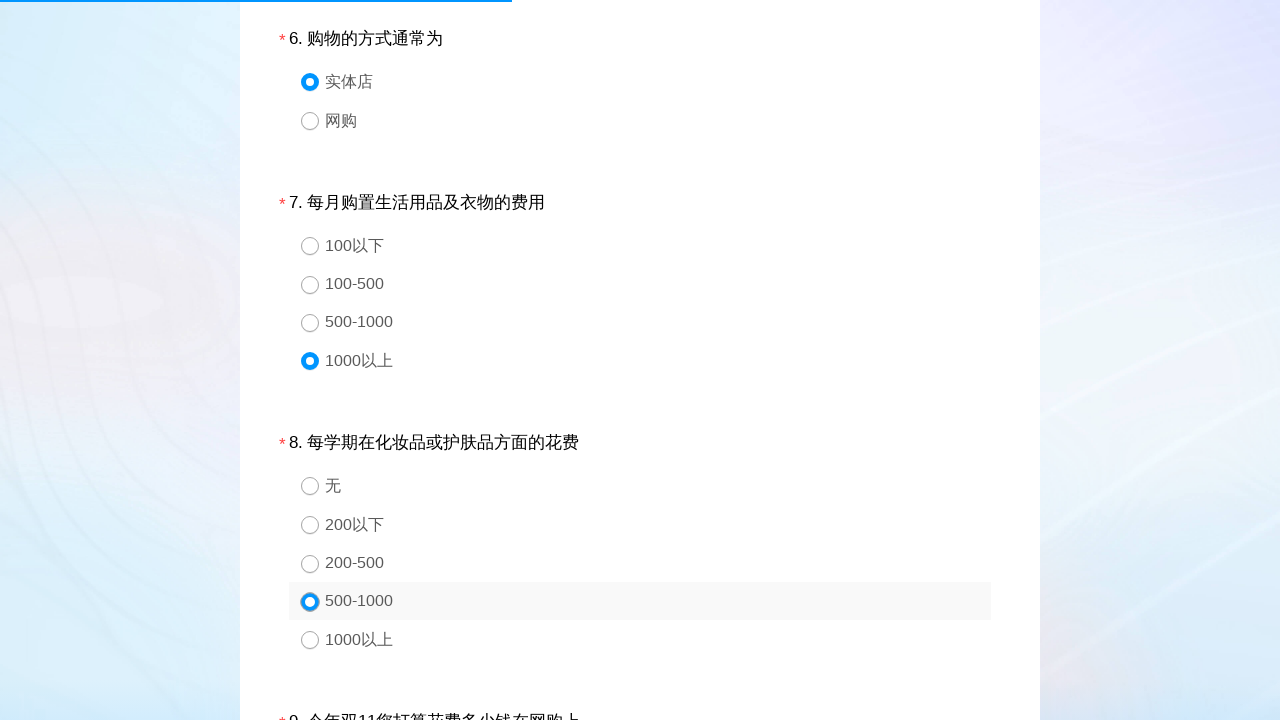

Selected random option for Question 10 at (658, 360) on //*[@id="div10"]/div[2]/div[1]/div
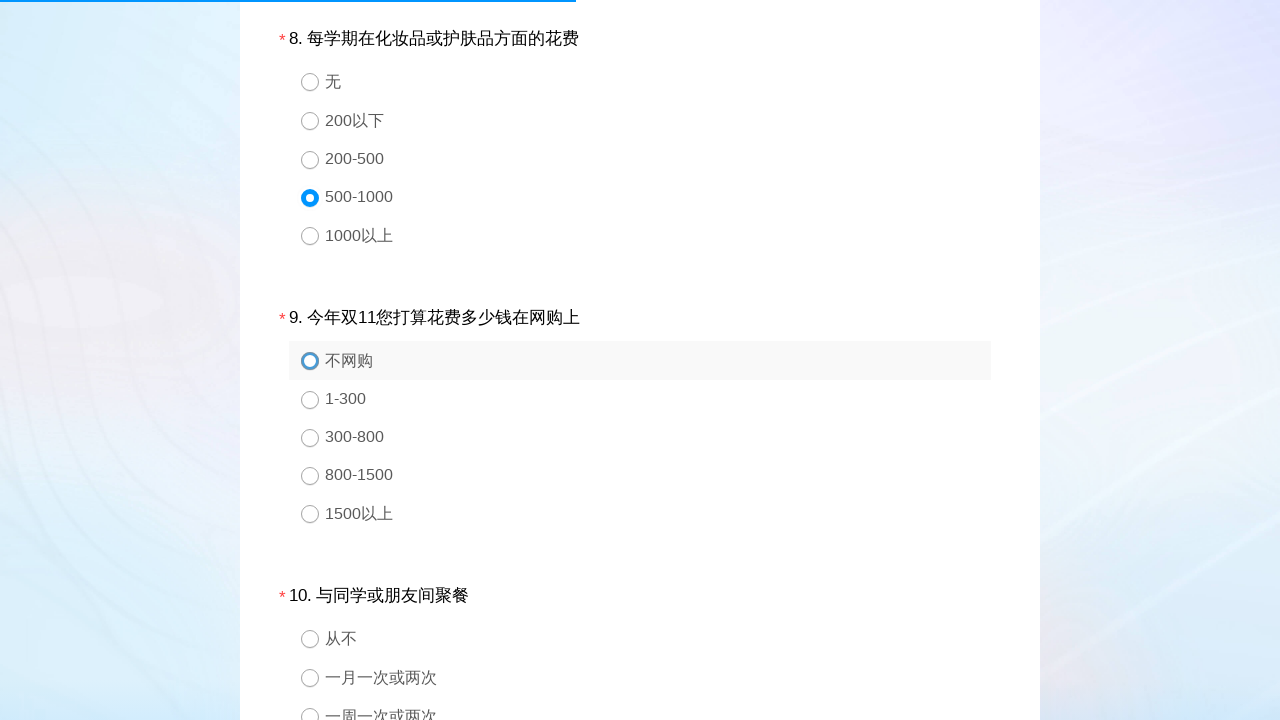

Selected random option for Question 11 at (658, 700) on //*[@id="div11"]/div[2]/div[3]/div
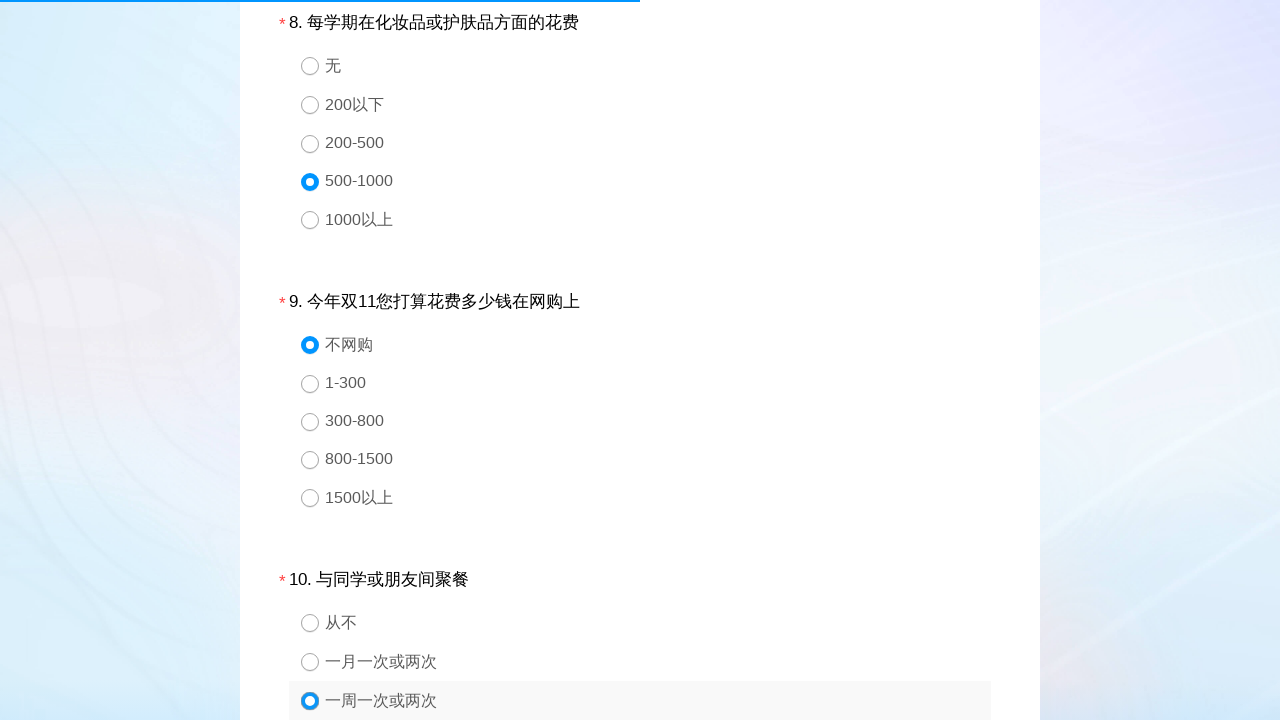

Selected random option for Question 12 at (658, 360) on //*[@id="div12"]/div[2]/div[2]/div
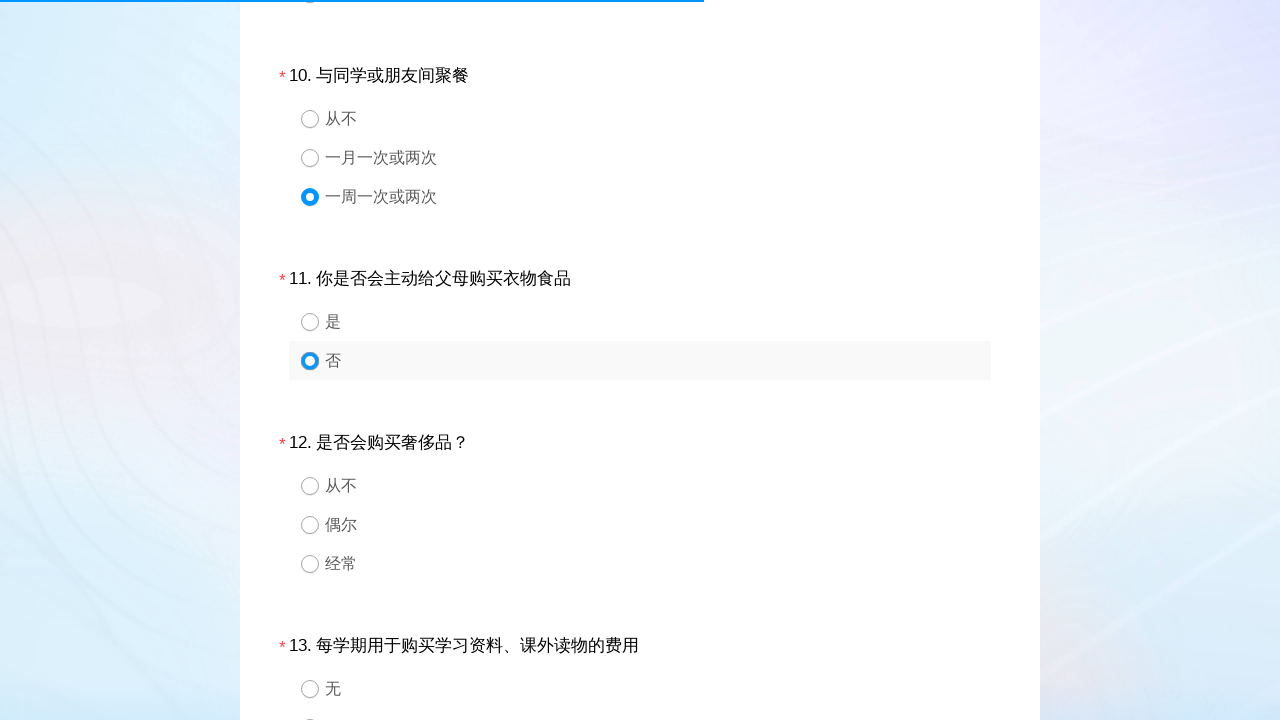

Selected random option for Question 13 at (658, 564) on //*[@id="div13"]/div[2]/div[3]/div
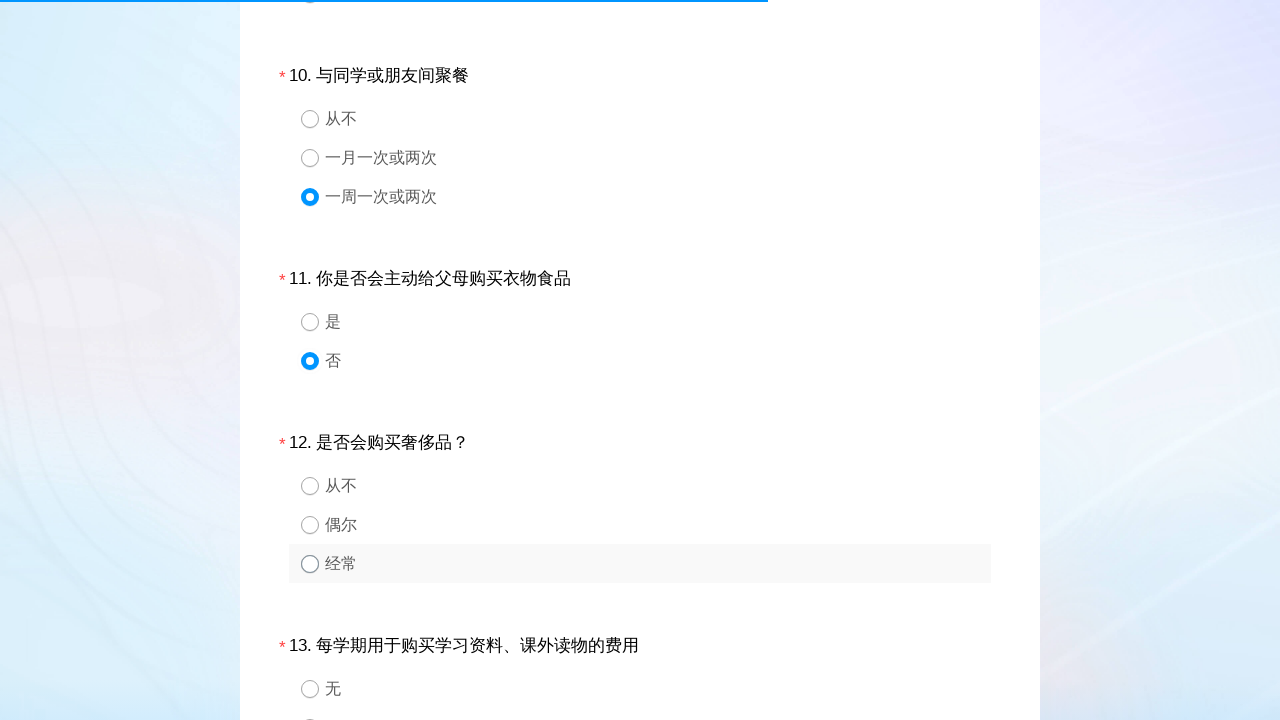

Selected random option for Question 14 at (658, 360) on //*[@id="div14"]/div[2]/div[4]/div
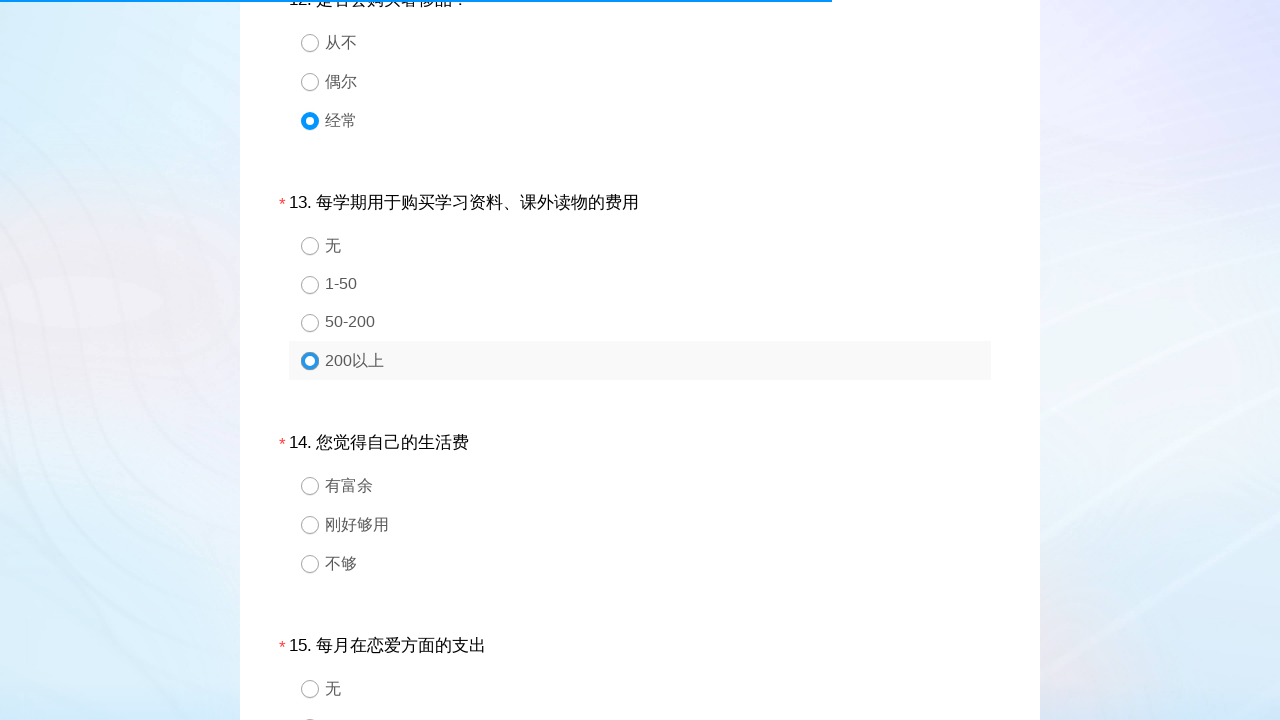

Selected random option for Question 15 at (640, 524) on //*[@id="div15"]/div[2]/div[2]
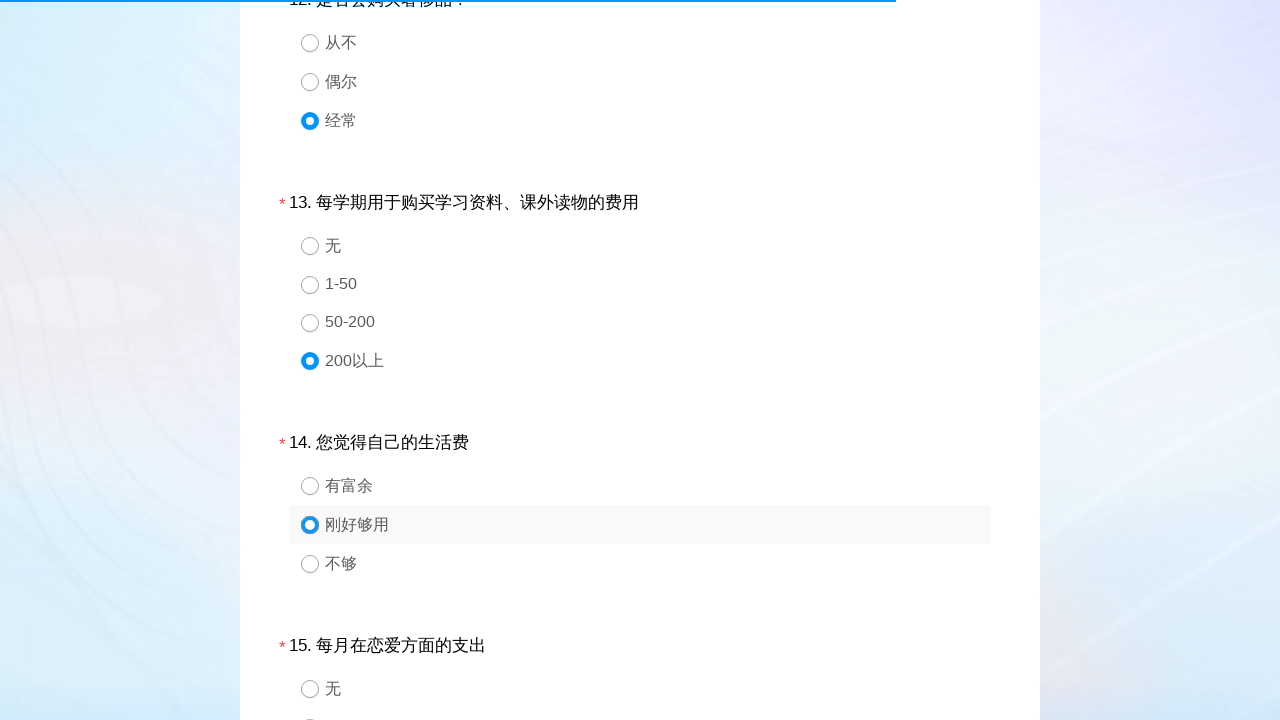

Selected random option for Question 16 at (658, 360) on //*[@id="div16"]/div[2]/div[3]/div
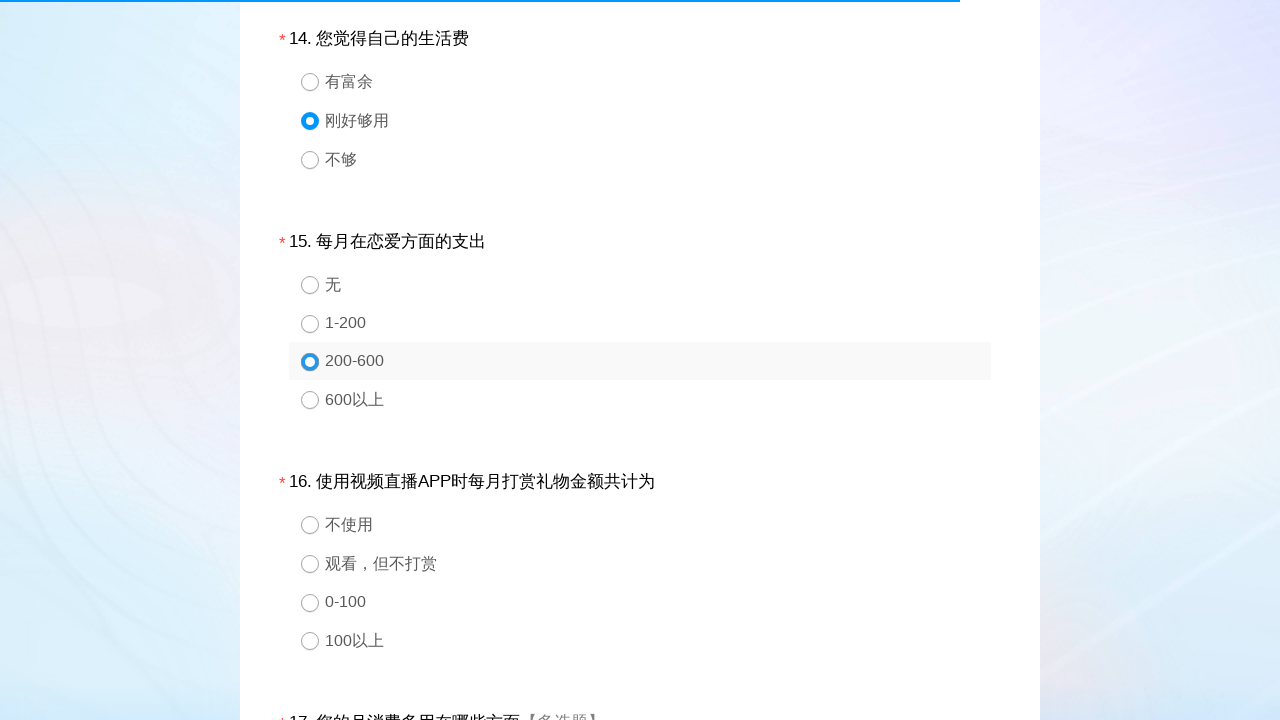

Selected random option for Question 17 at (658, 564) on //*[@id="div17"]/div[2]/div[2]/div
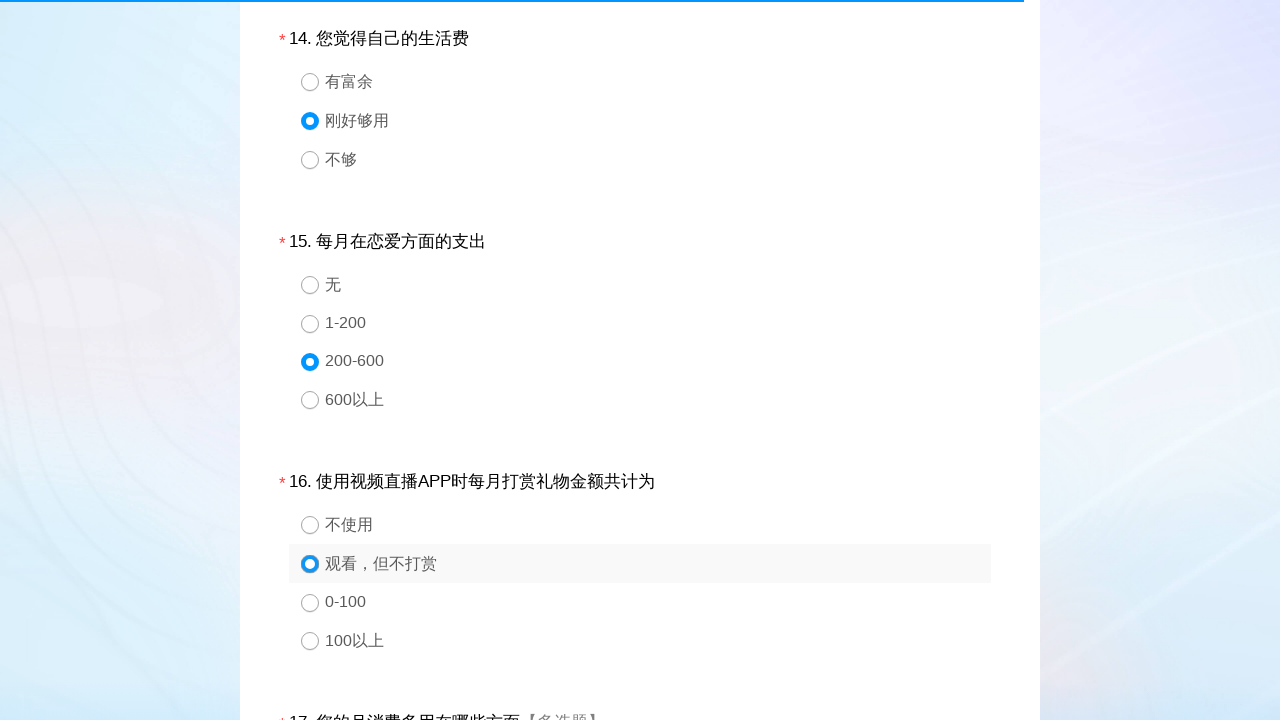

Selected option 4 for Question 18 (multiple choice) at (640, 360) on //*[@id="div18"]/div[2]/div[4]
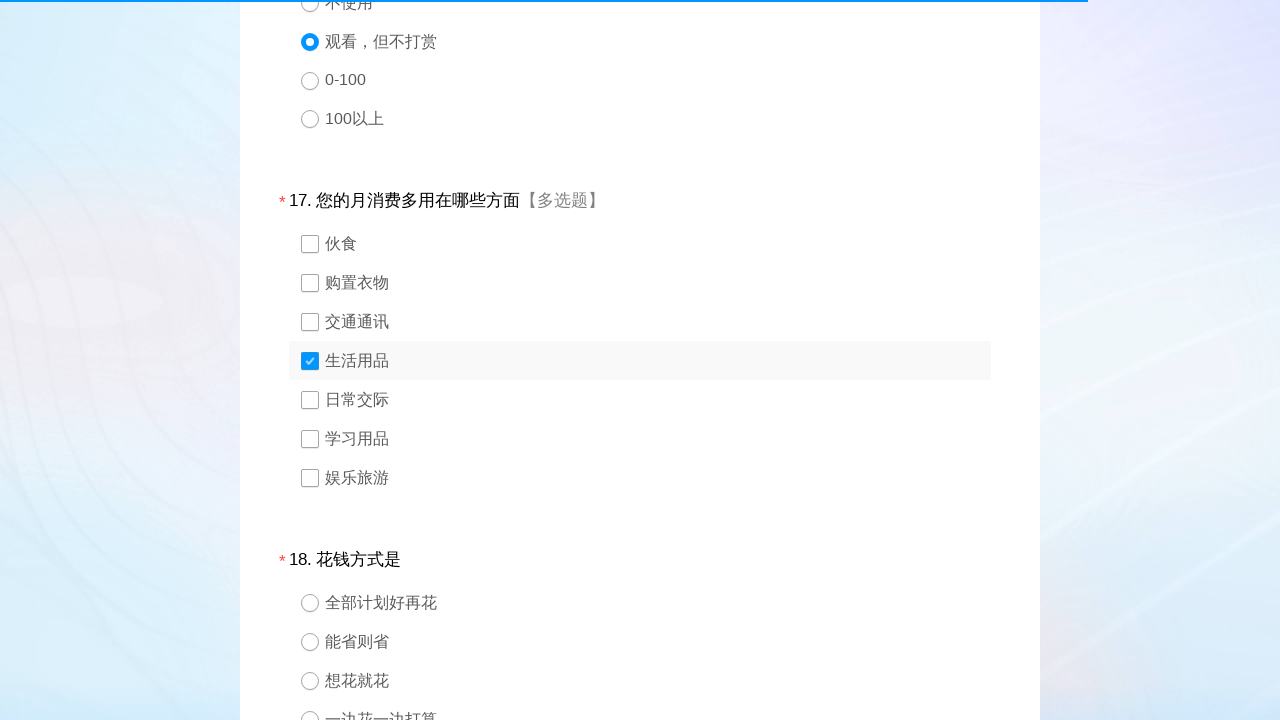

Selected option 6 for Question 18 (multiple choice) at (640, 438) on //*[@id="div18"]/div[2]/div[6]
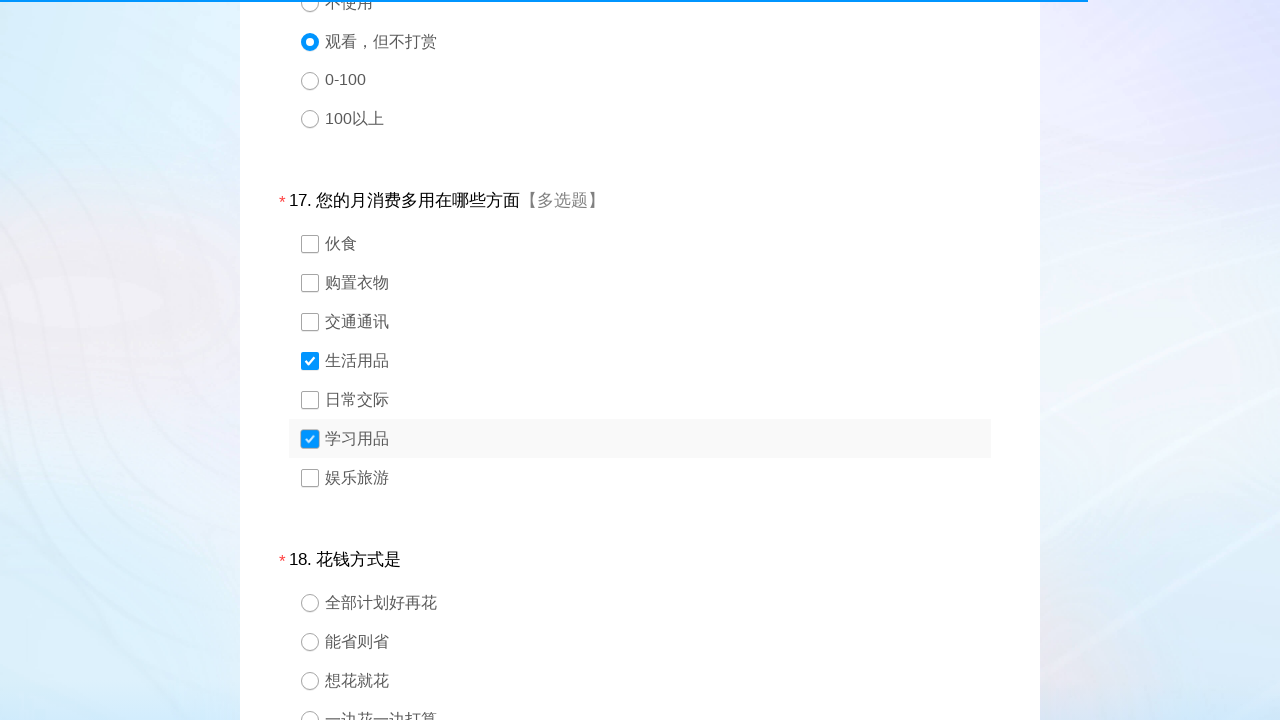

Selected option 5 for Question 18 (multiple choice) at (640, 400) on //*[@id="div18"]/div[2]/div[5]
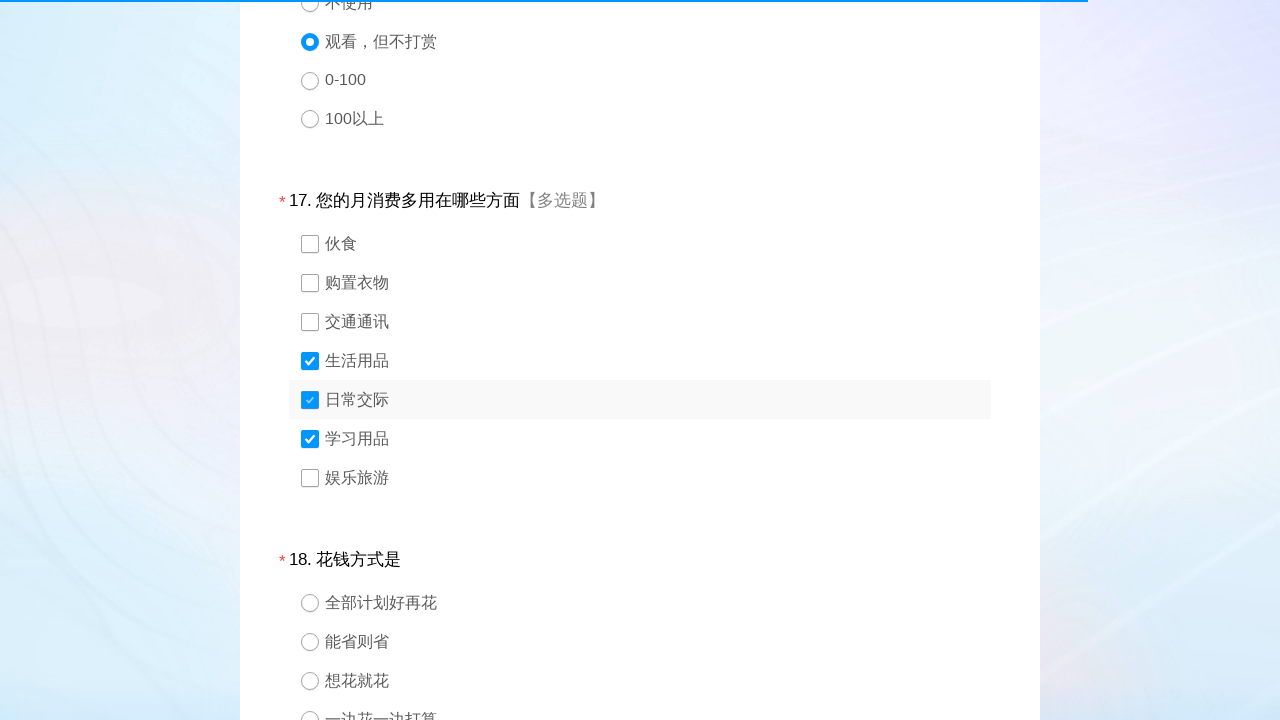

Selected option 7 for Question 18 (multiple choice) at (640, 478) on //*[@id="div18"]/div[2]/div[7]
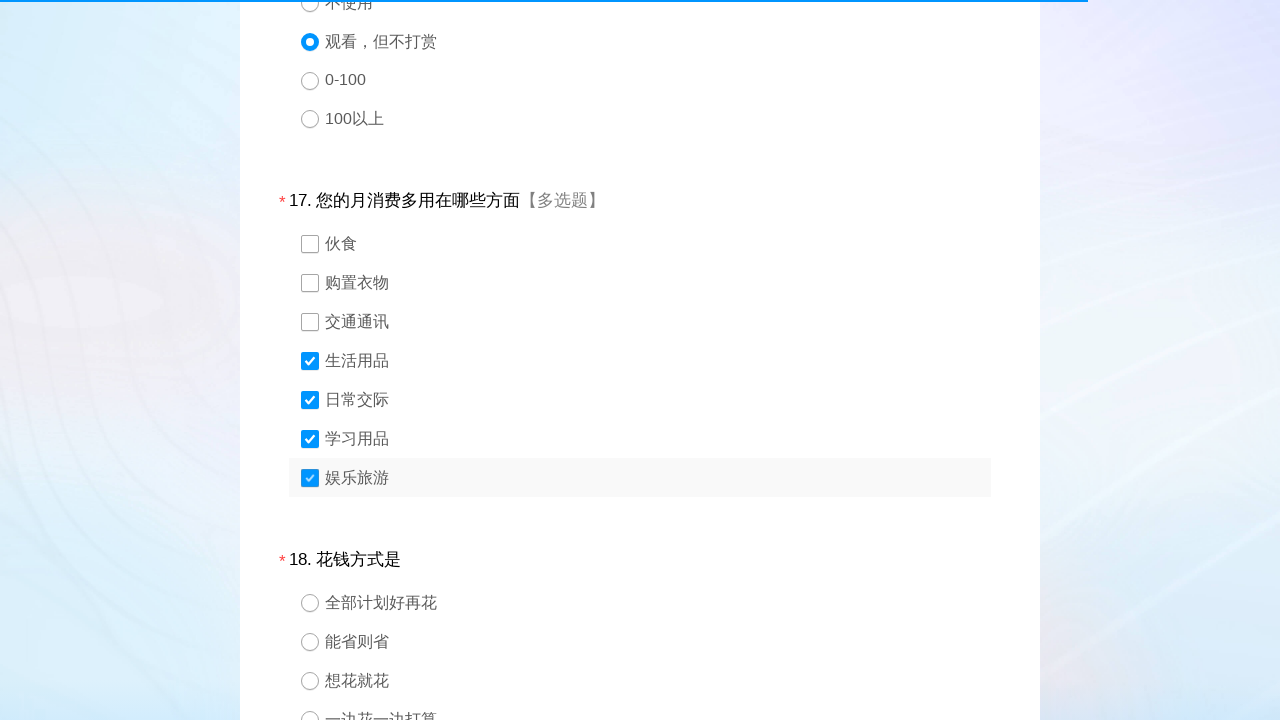

Selected option 1 for Question 18 (multiple choice) at (640, 244) on //*[@id="div18"]/div[2]/div[1]
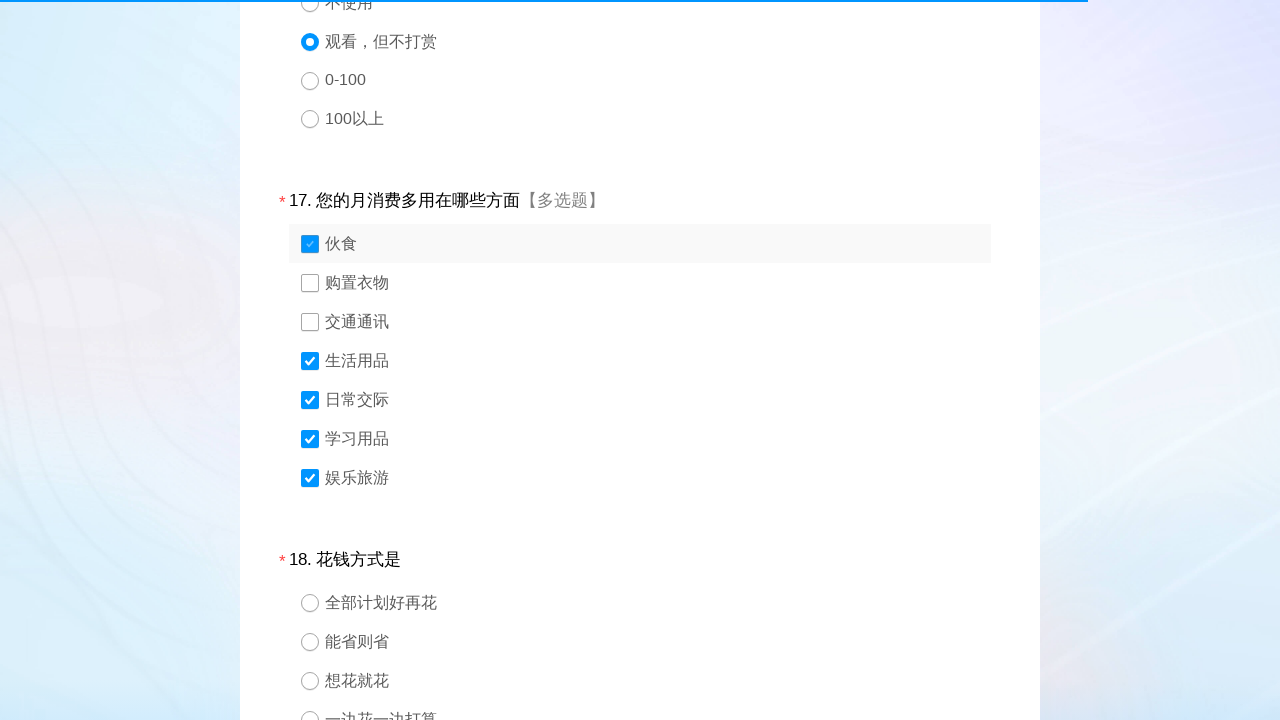

Selected random option for Question 19 at (658, 700) on //*[@id="div19"]/div[2]/div[4]/div
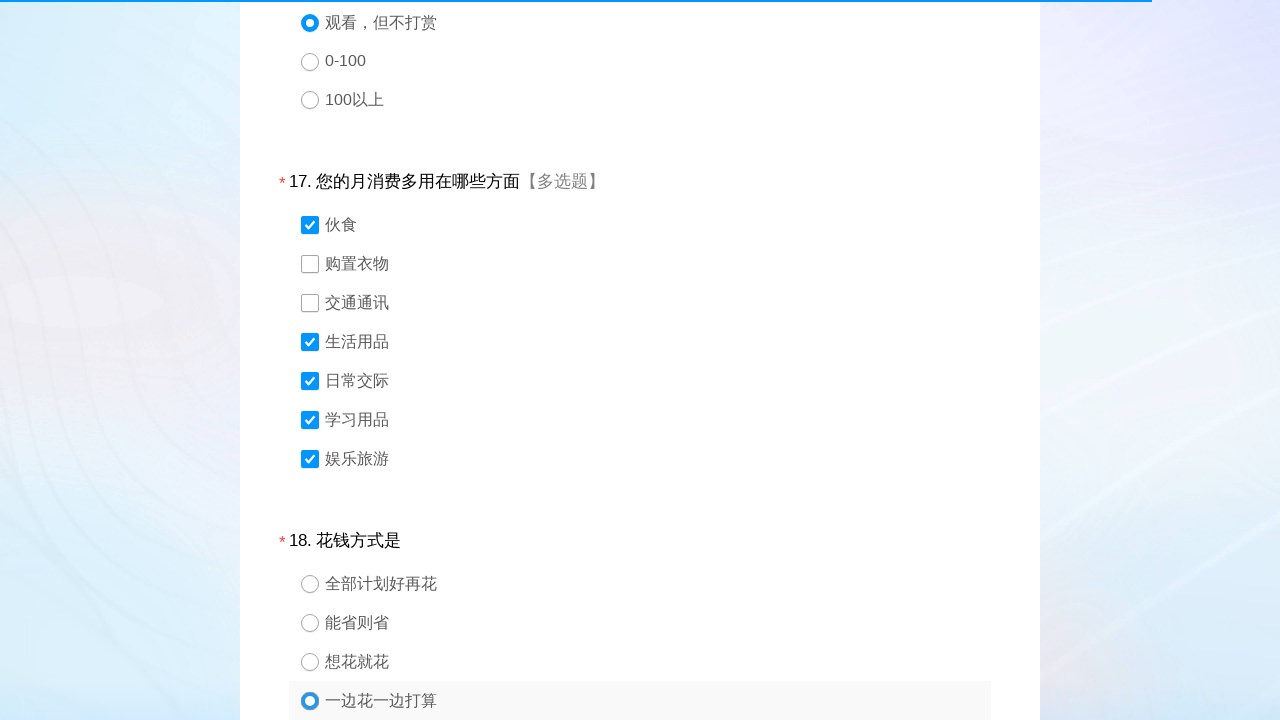

Selected option 2 for Question 20 (multiple choice) at (640, 360) on //*[@id="div20"]/div[2]/div[2]
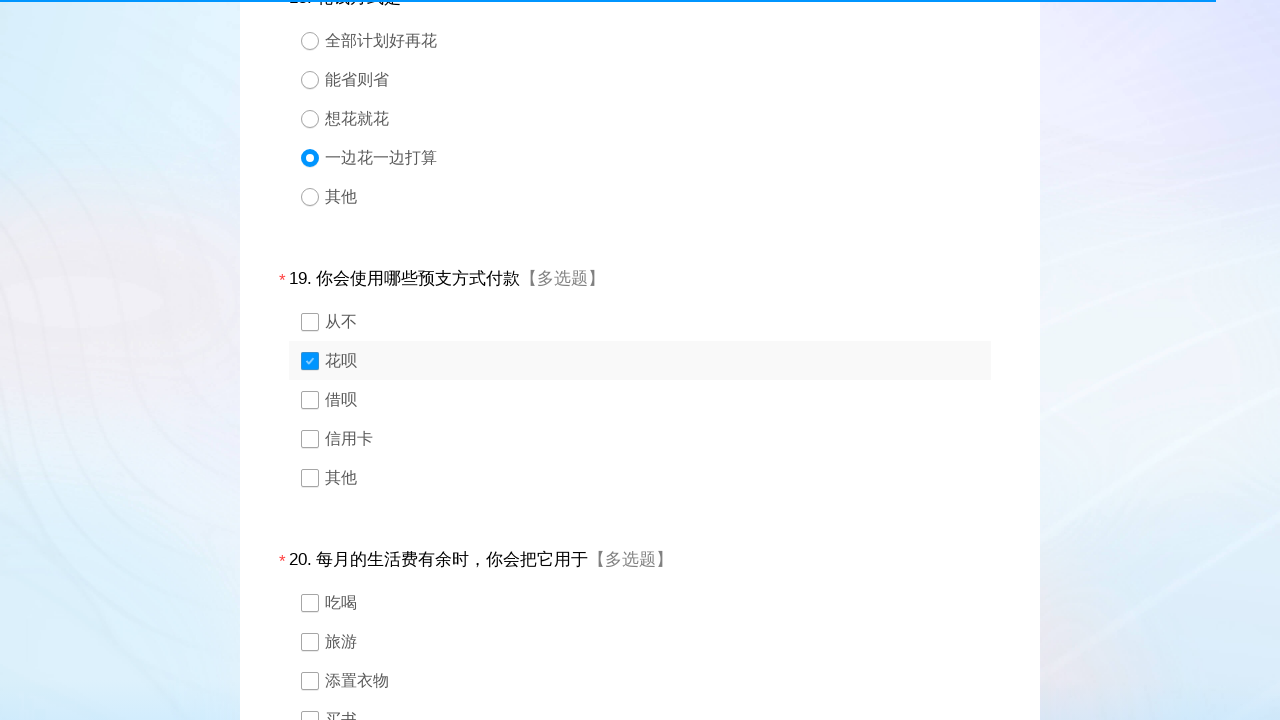

Selected option 1 for Question 20 (multiple choice) at (640, 322) on //*[@id="div20"]/div[2]/div[1]
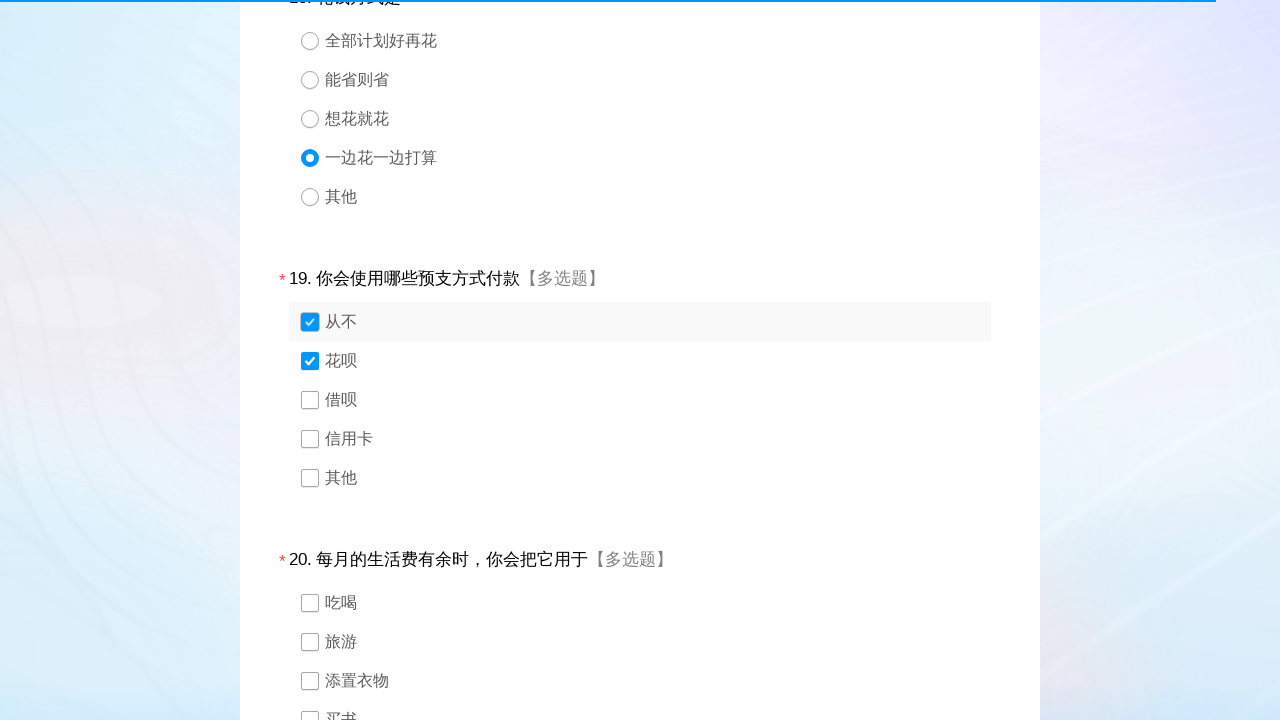

Selected option 3 for Question 20 (multiple choice) at (640, 400) on //*[@id="div20"]/div[2]/div[3]
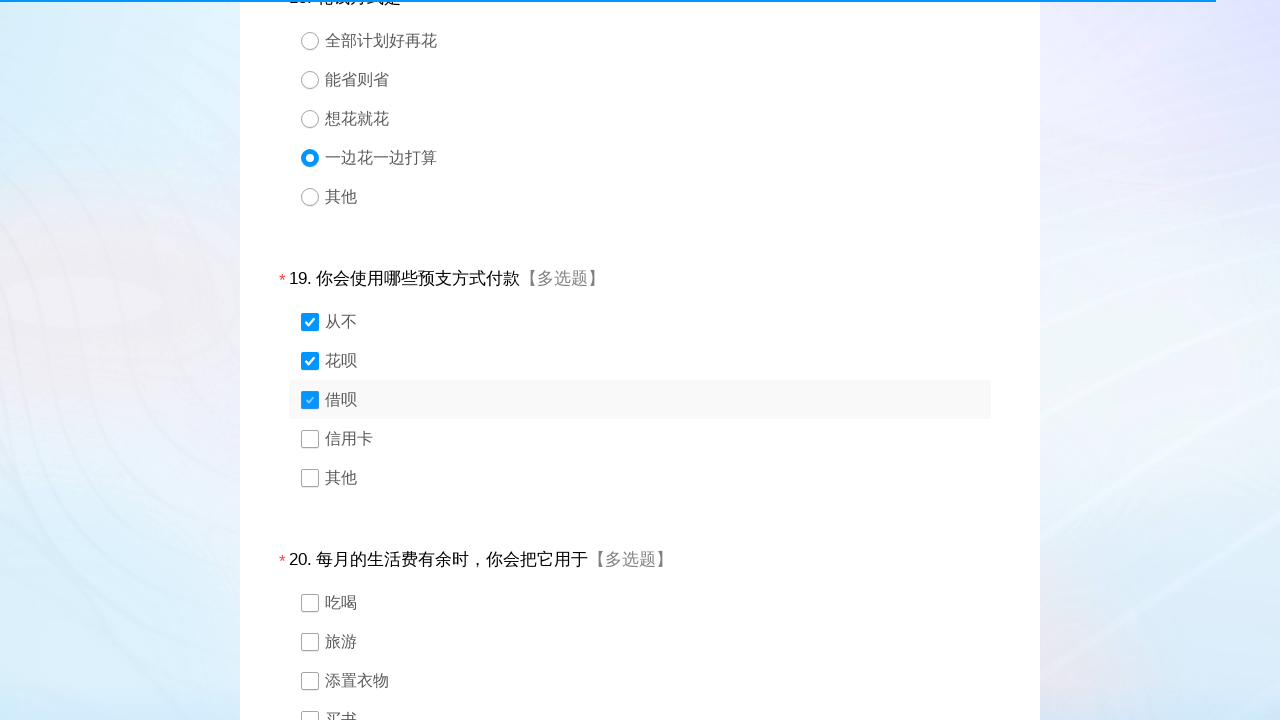

Selected option 6 for Question 21 (multiple choice) at (640, 496) on //*[@id="div21"]/div[2]/div[6]
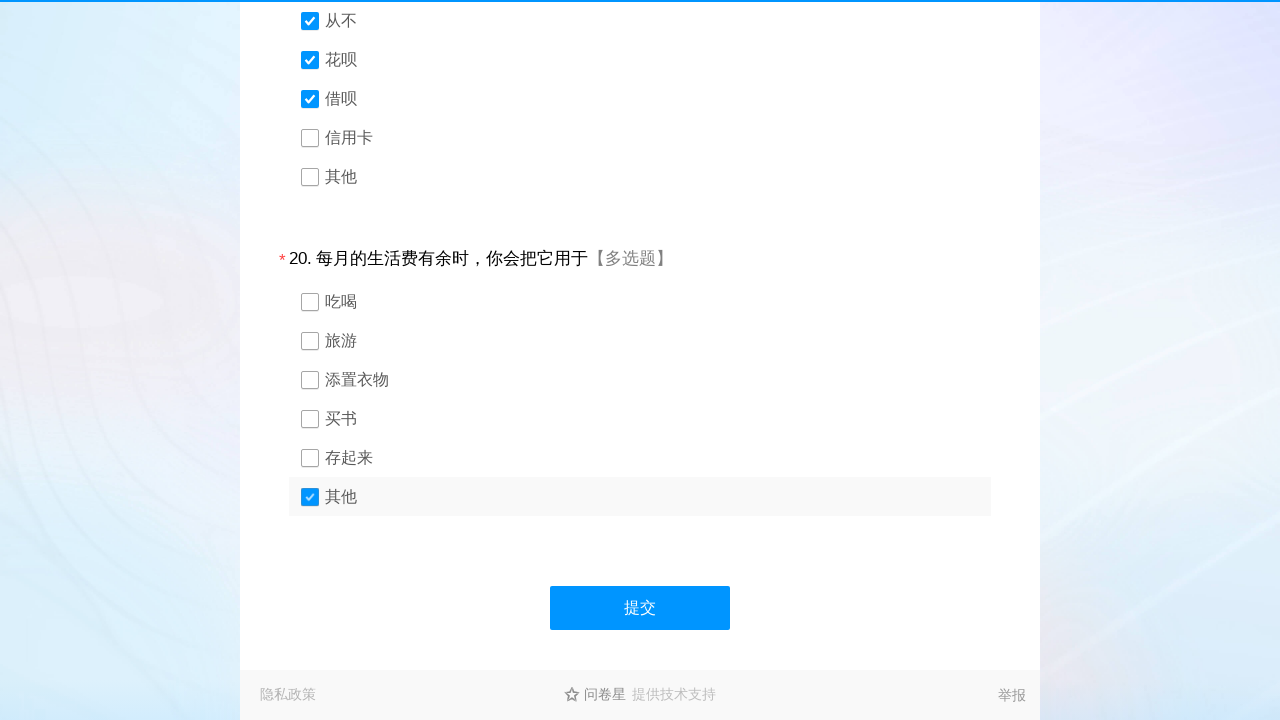

Selected option 4 for Question 21 (multiple choice) at (640, 418) on //*[@id="div21"]/div[2]/div[4]
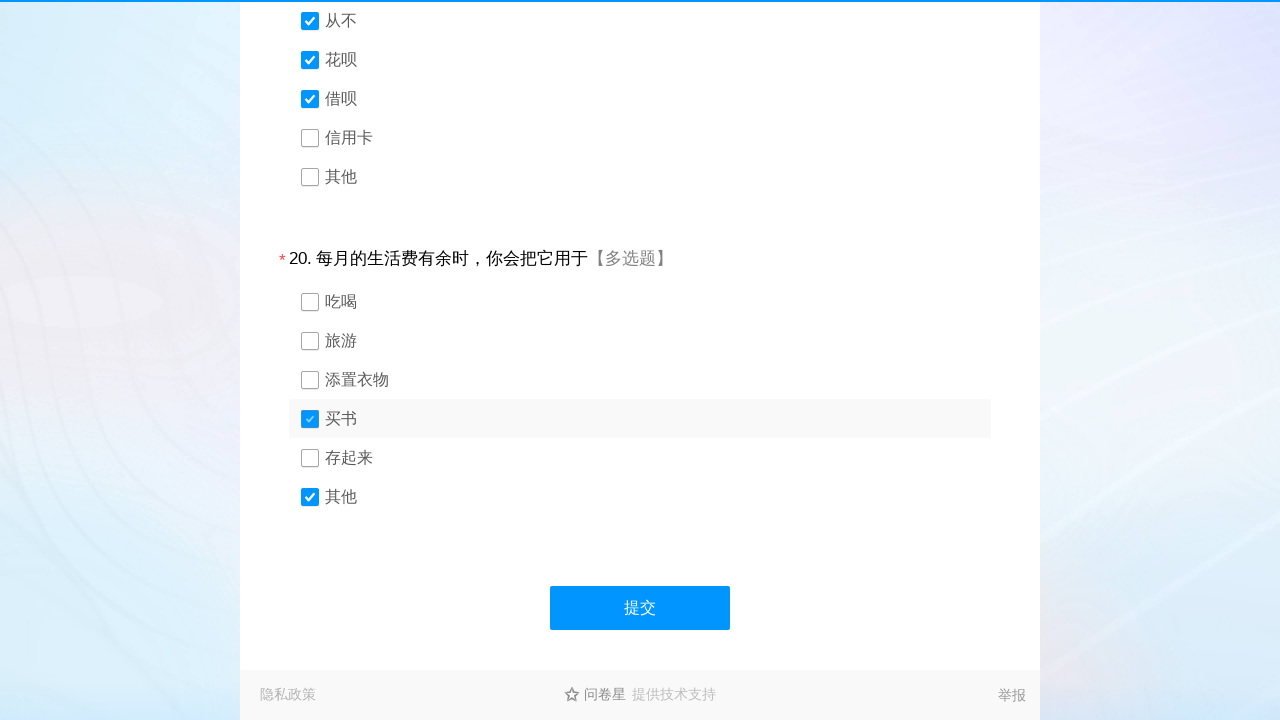

Selected option 2 for Question 21 (multiple choice) at (640, 340) on //*[@id="div21"]/div[2]/div[2]
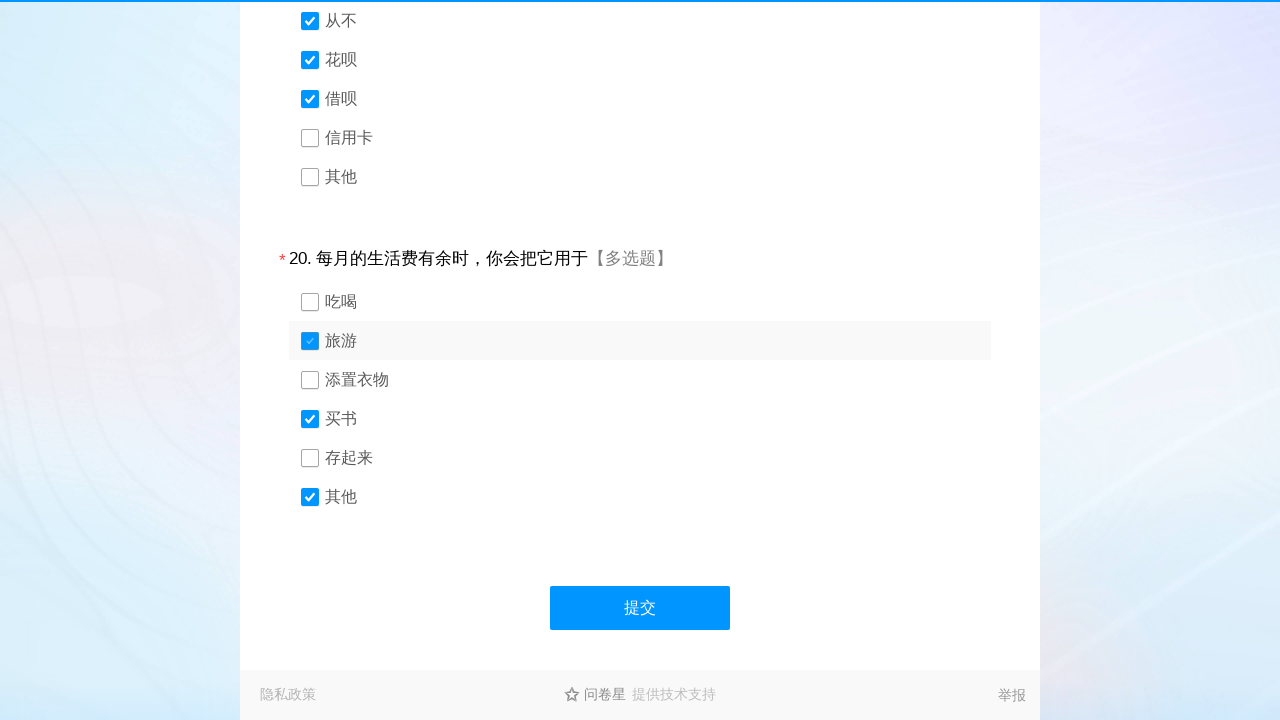

Waited 2 seconds before form submission
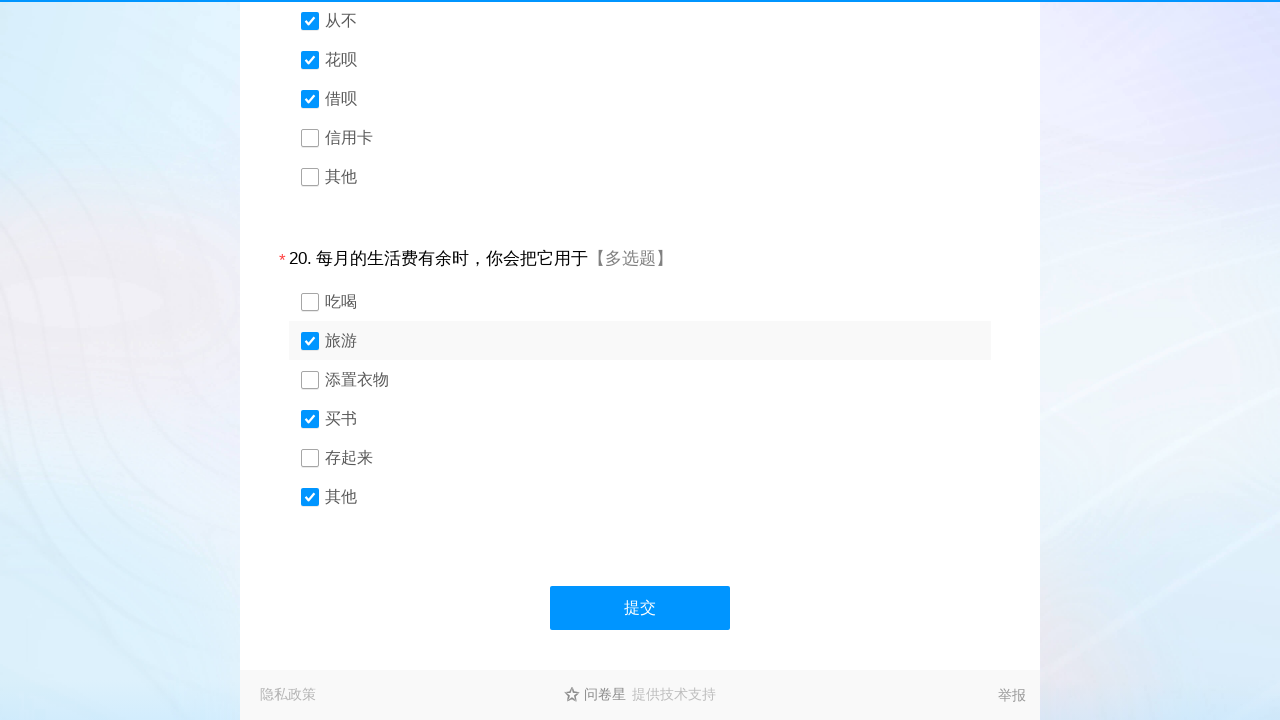

Clicked submit button to submit the survey form at (640, 608) on xpath=//*[@id="ctlNext"]
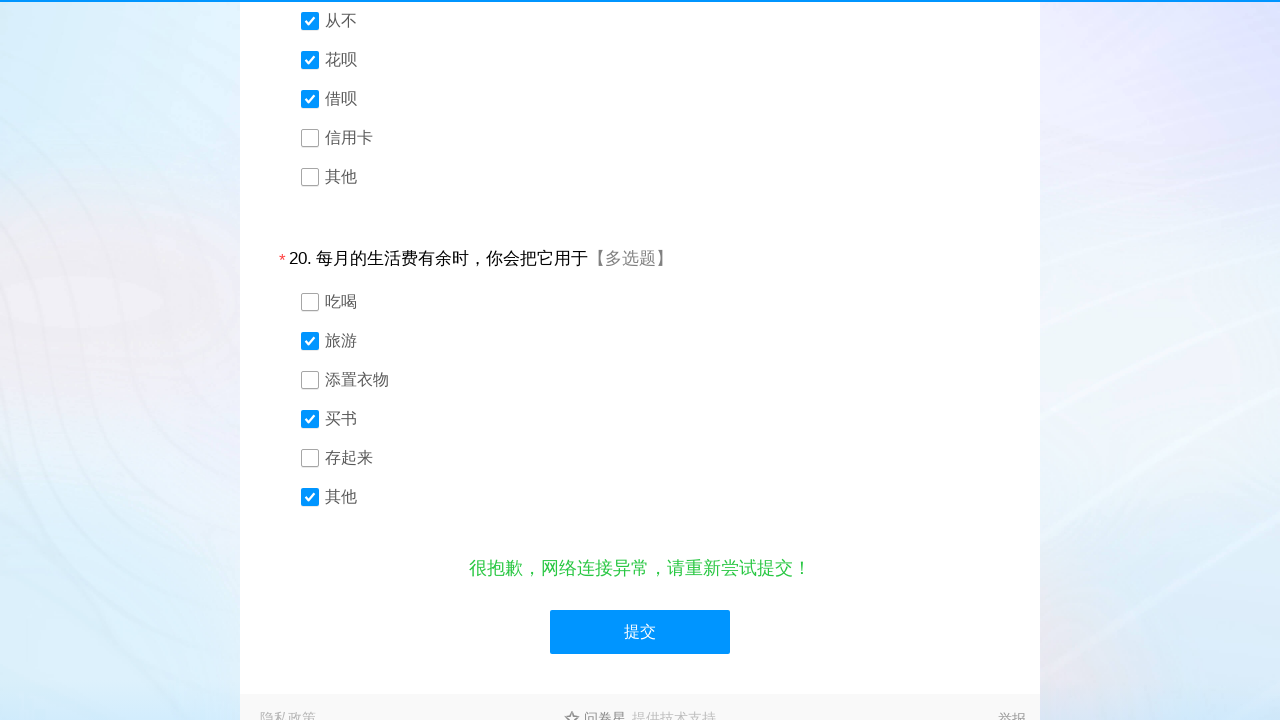

Waited 1 second after form submission
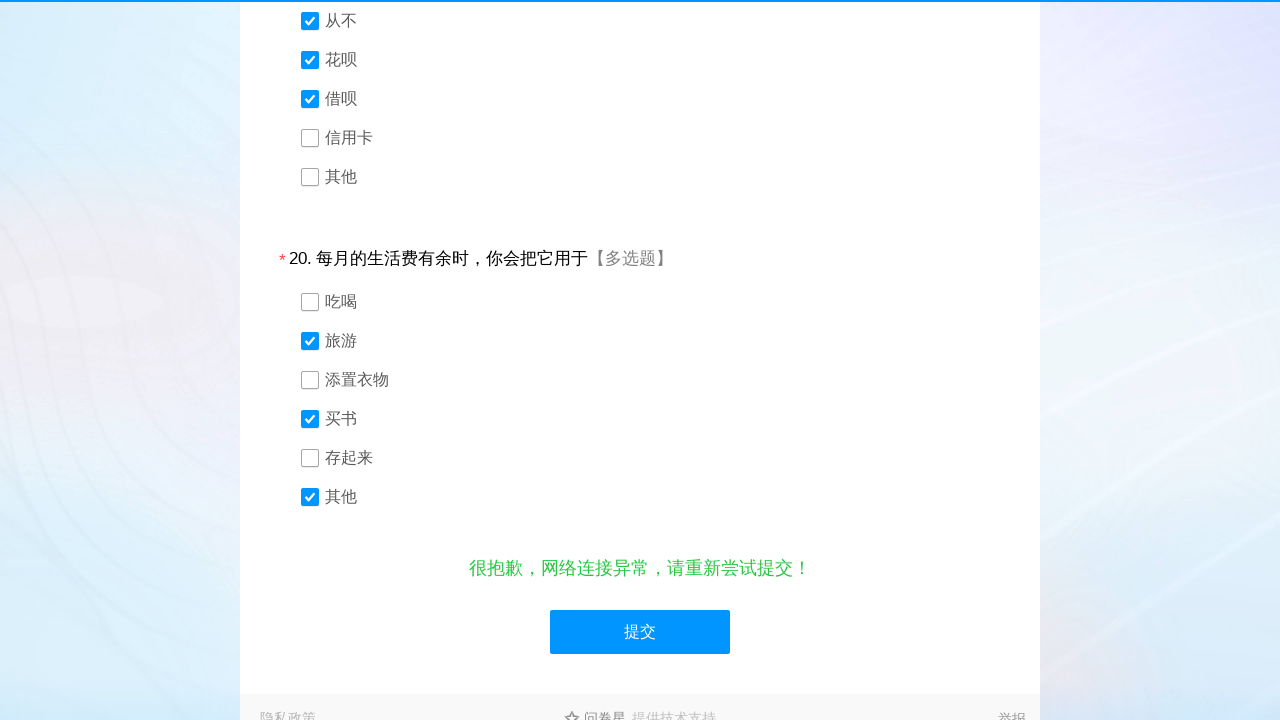

No confirmation dialogs found, waited 2 seconds on xpath=//*[@id="alert_box"]/div[2]/div[2]/button
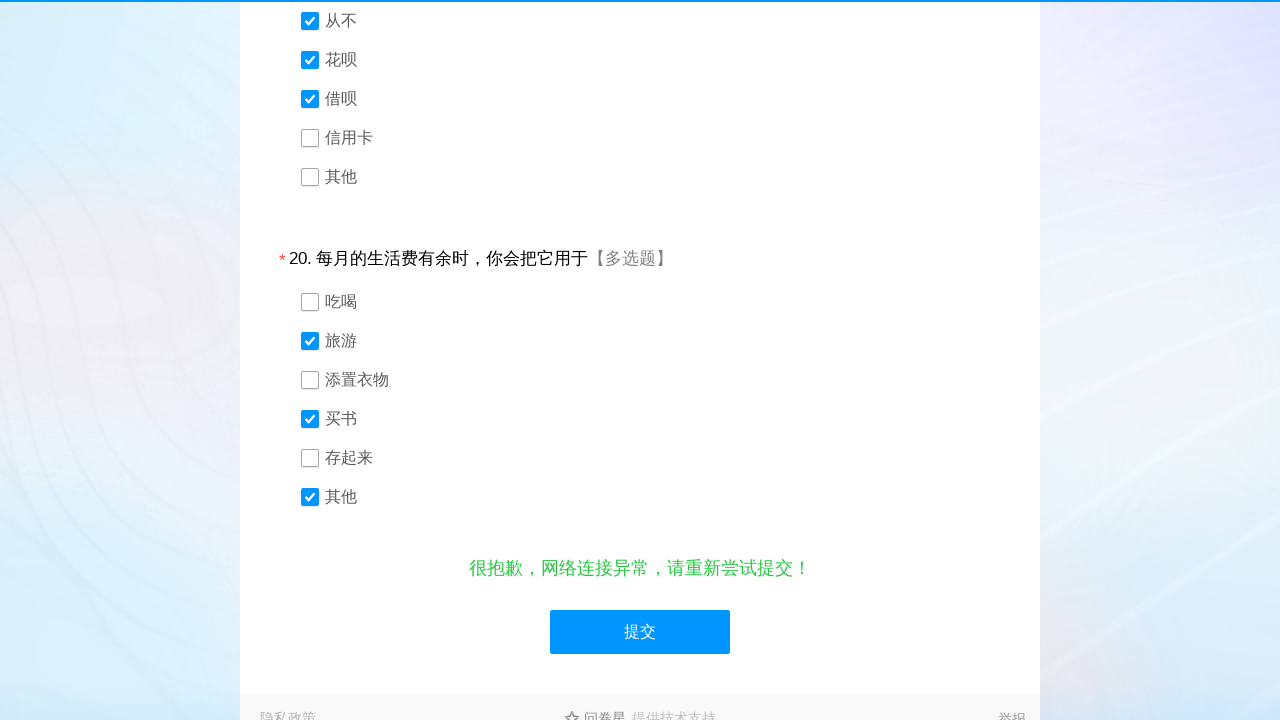

Final wait of 4 seconds complete
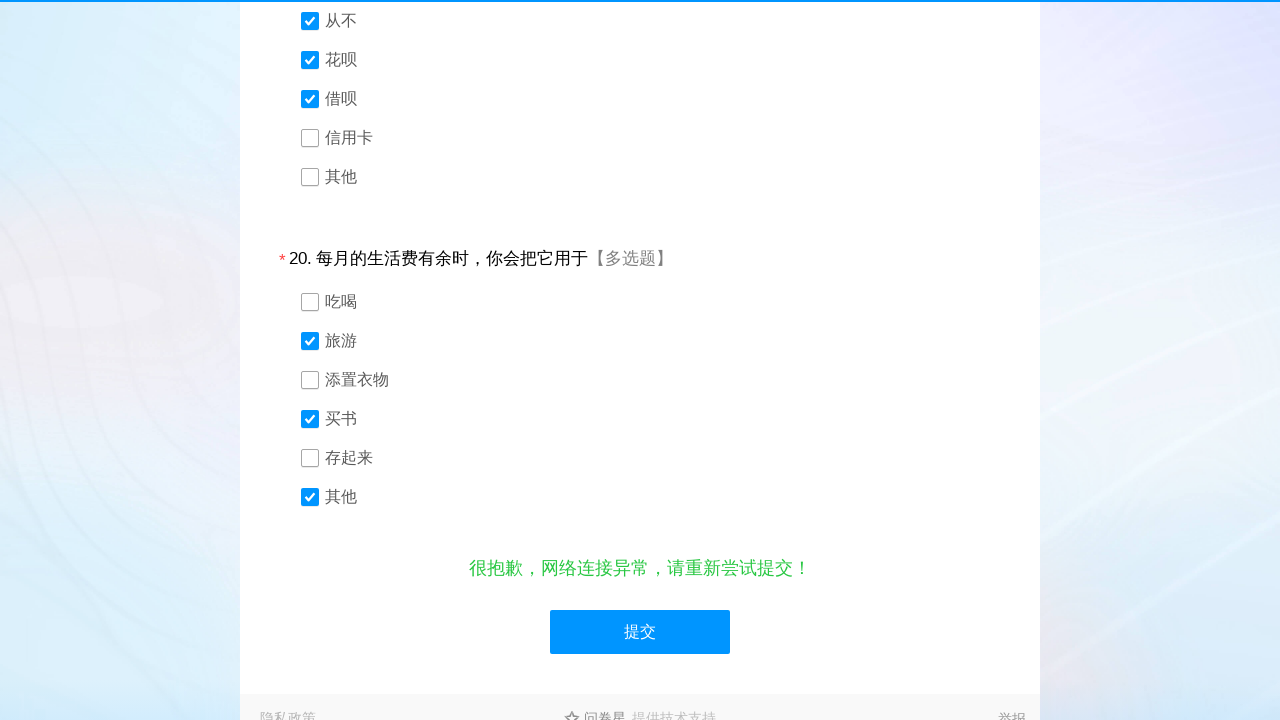

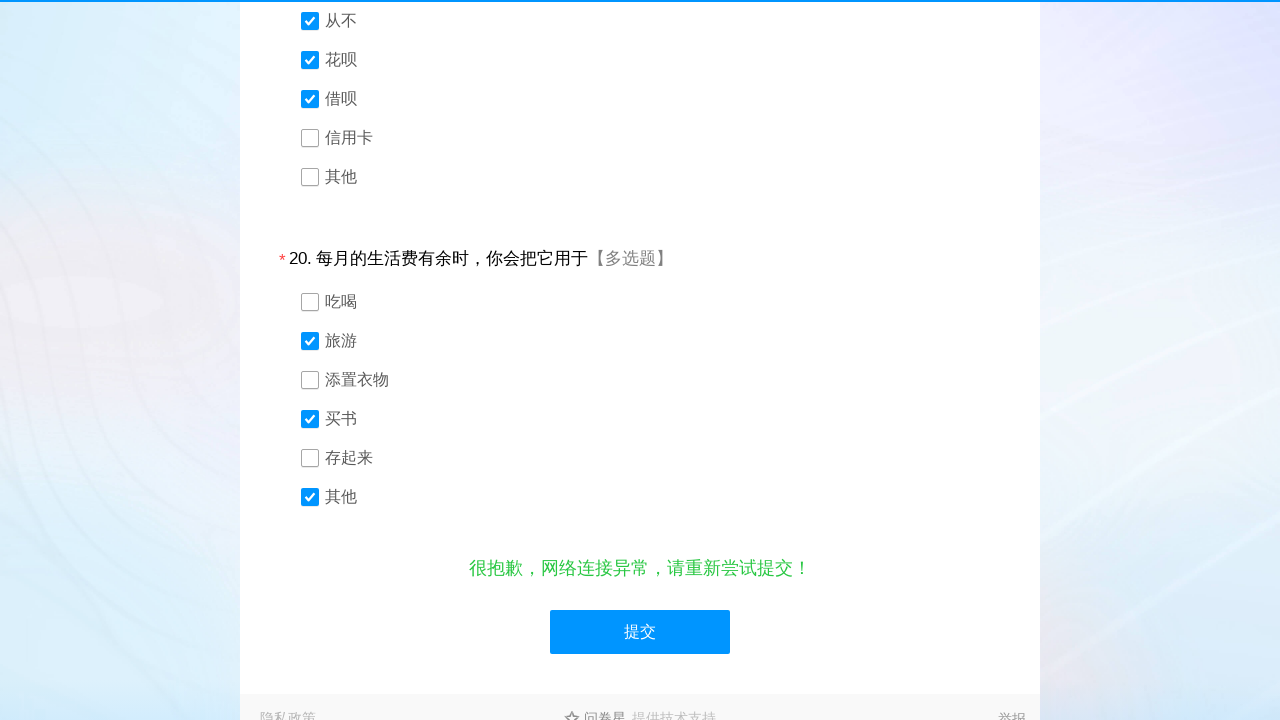